Navigates to a test page and clicks on a download link for a text file, testing the download link functionality.

Starting URL: http://only-testing-blog.blogspot.in/2014/05/login.html

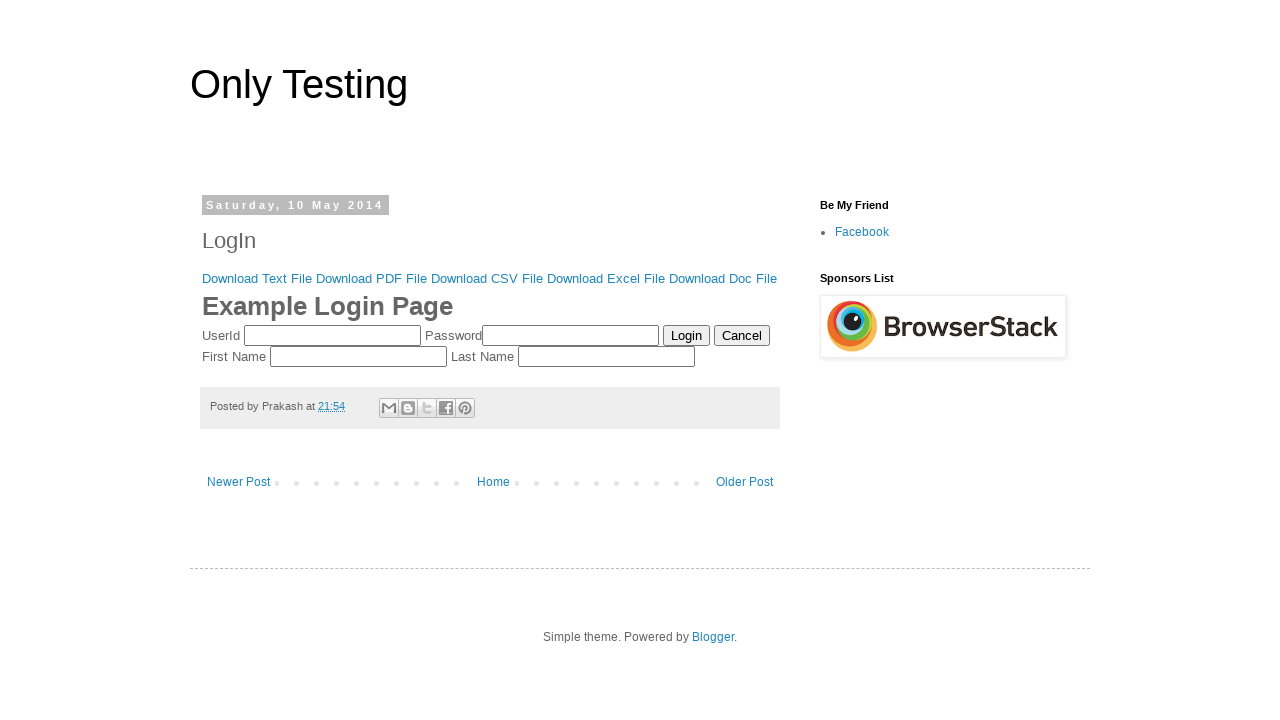

Navigated to test page
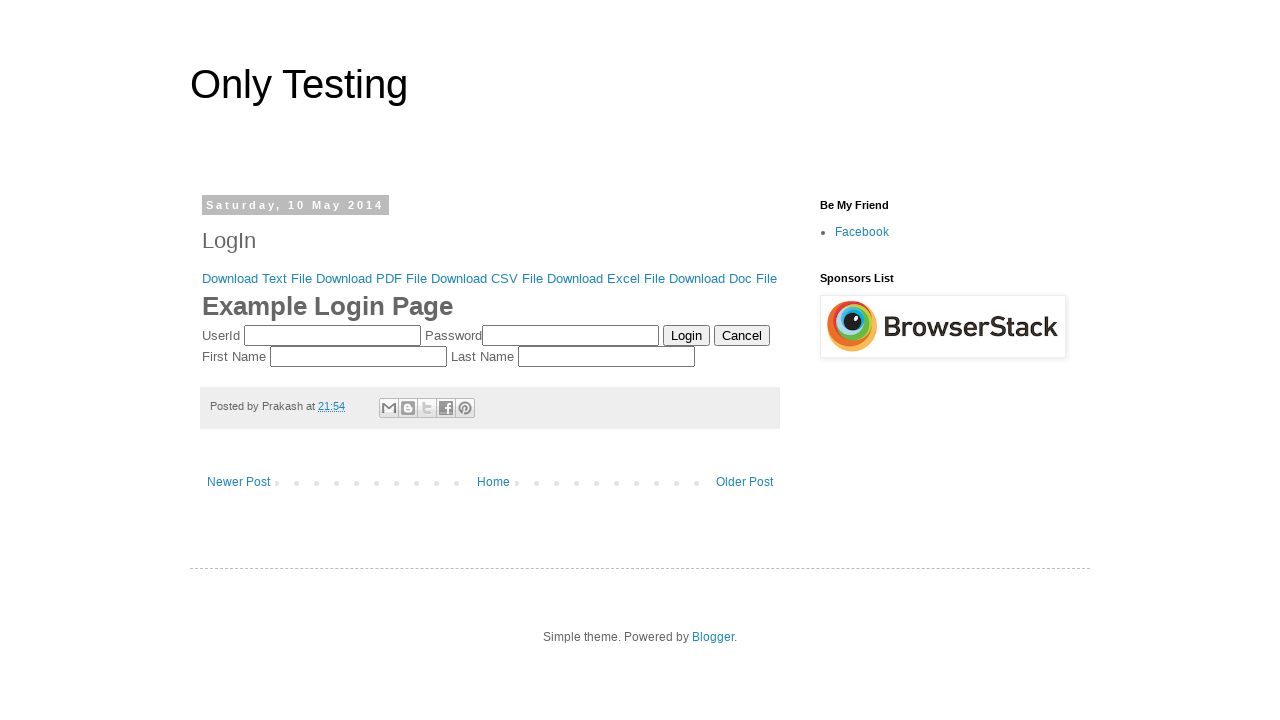

Clicked on 'Download Text File' link at (257, 278) on xpath=//a[contains(text(),'Download Text File')]
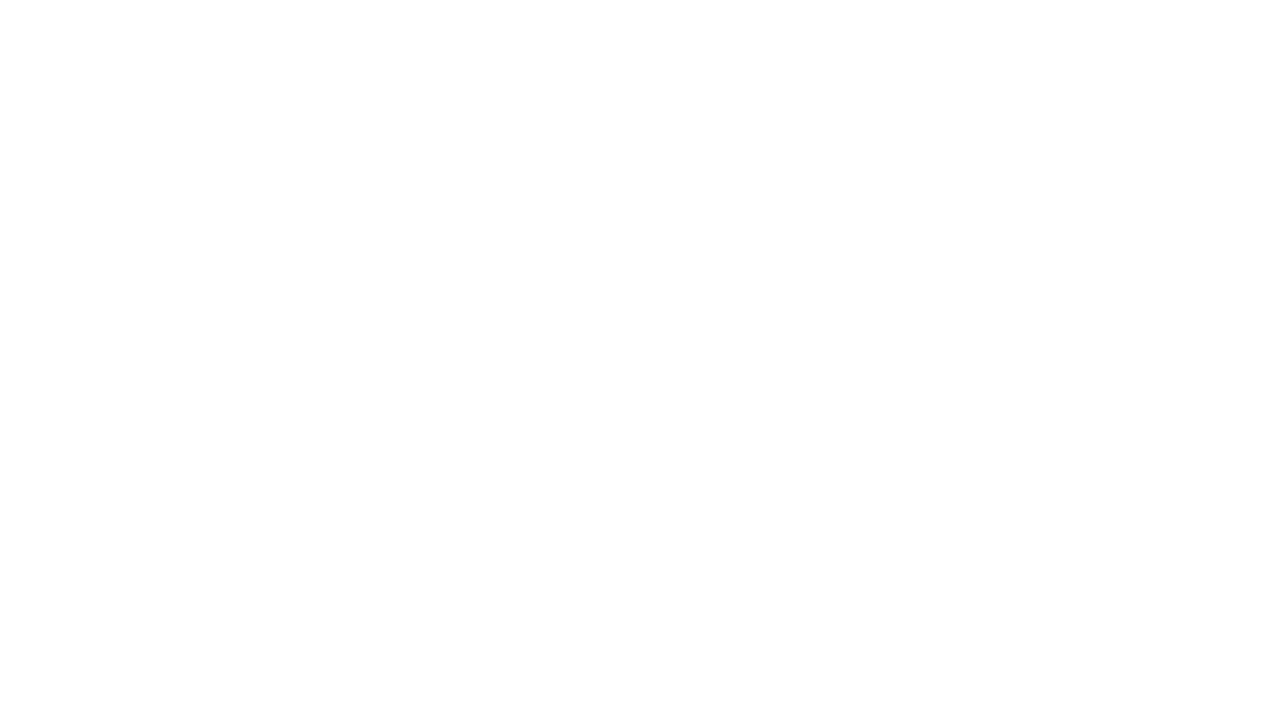

Waited 2 seconds for download to trigger
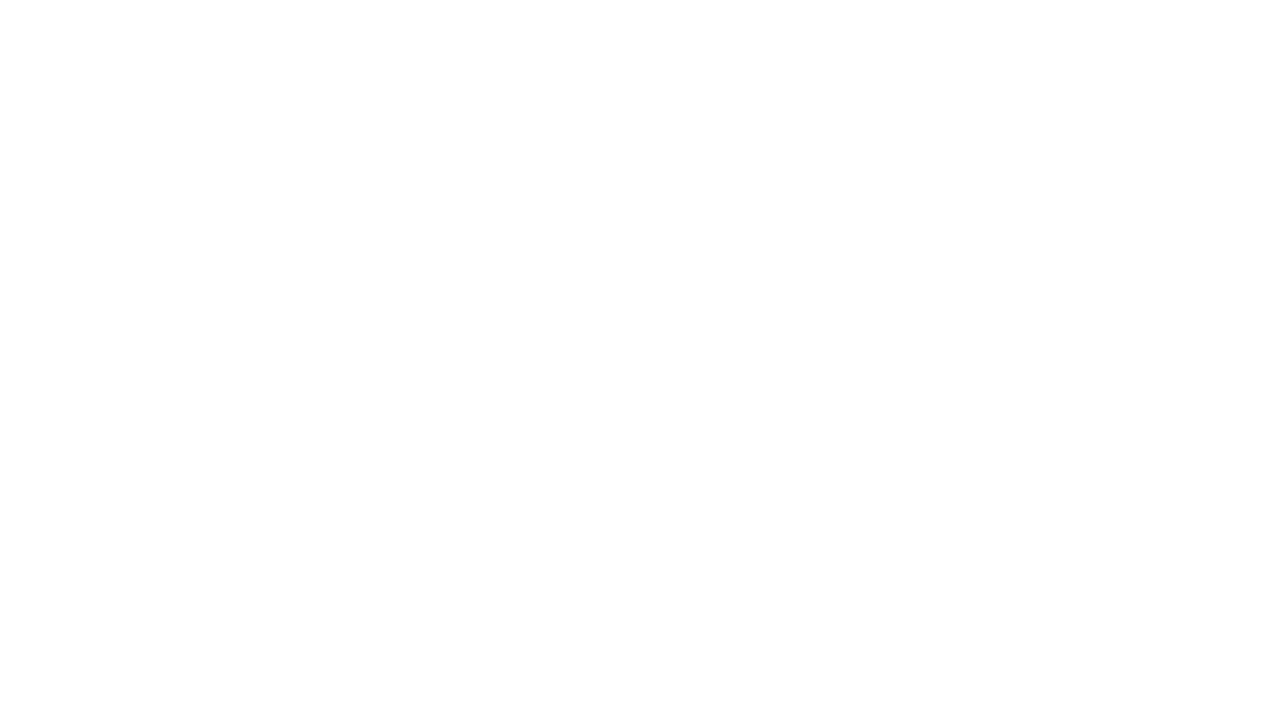

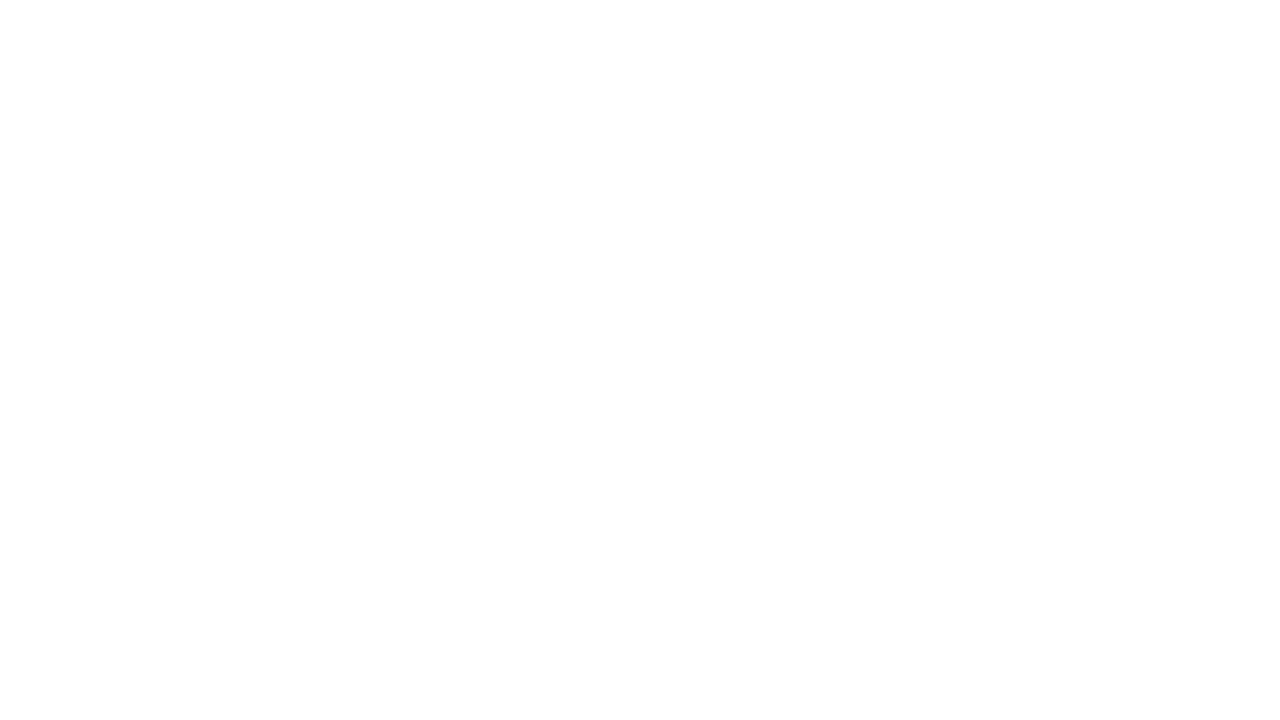